Tests JavaScript alert dismissal by clicking a button to trigger a confirm dialog, dismissing it with Cancel, and verifying the result message

Starting URL: https://testcenter.techproeducation.com/index.php?page=javascript-alerts

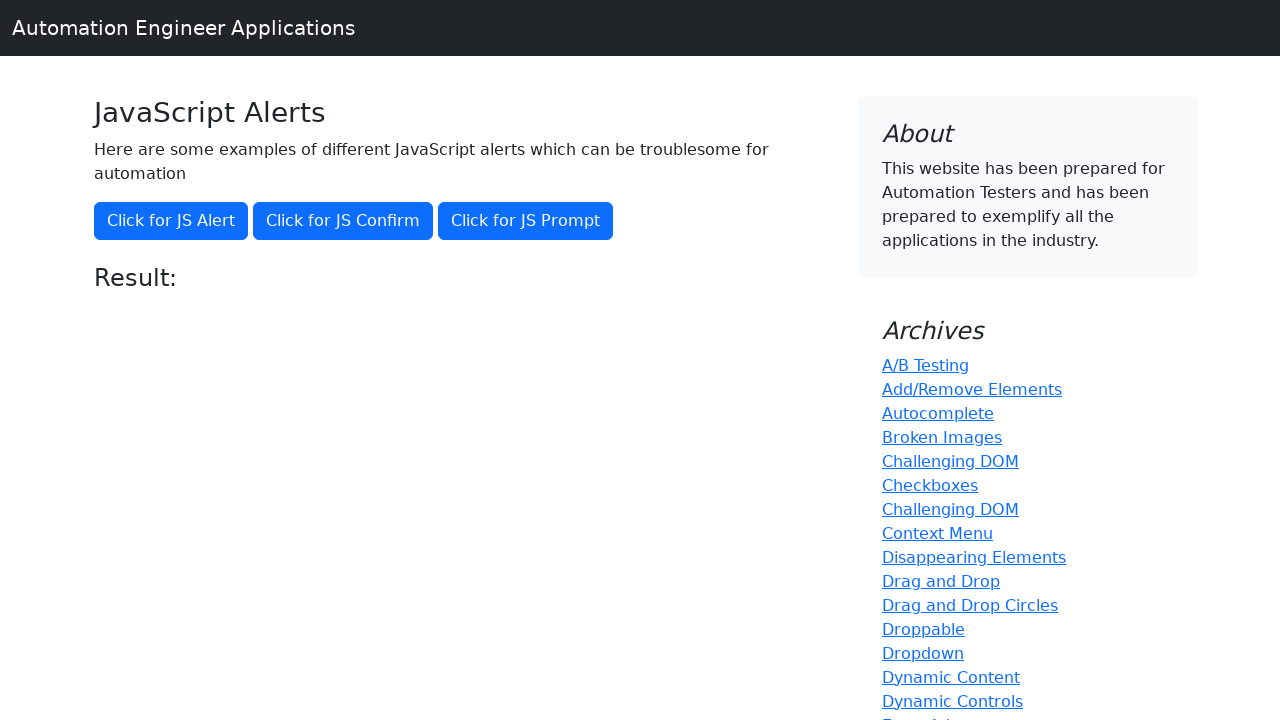

Navigated to JavaScript alerts test page
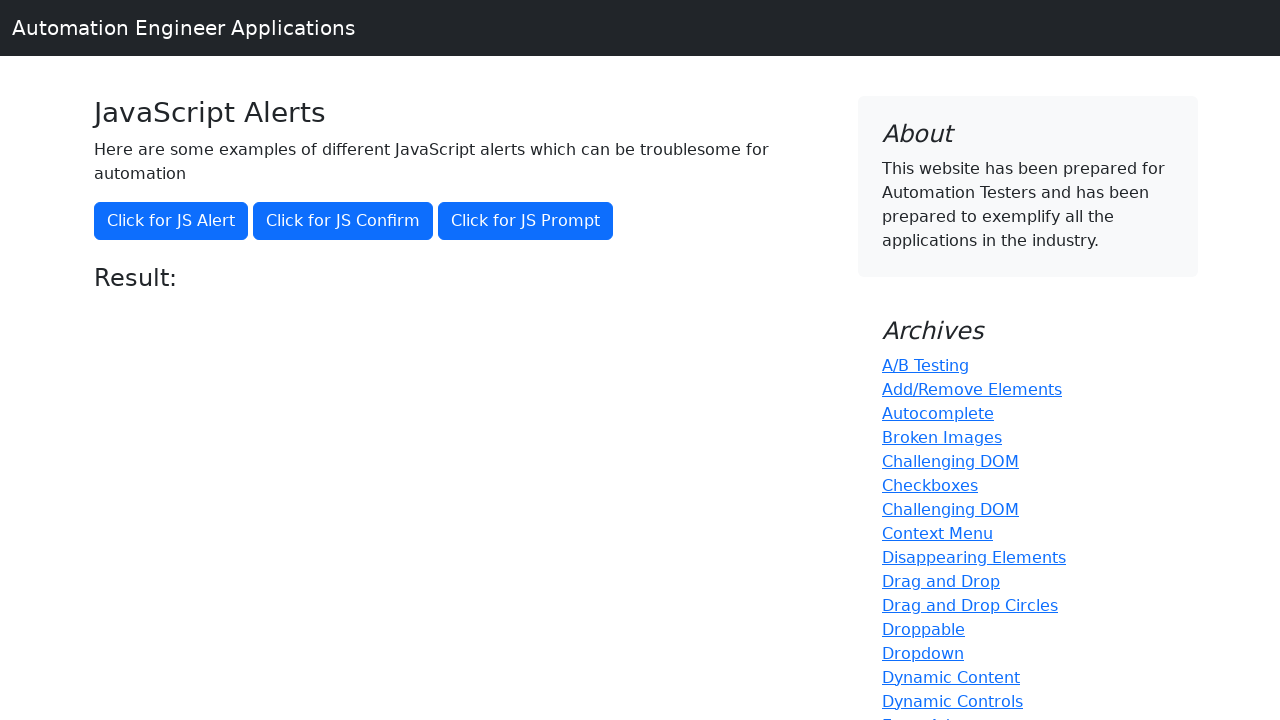

Clicked button to trigger confirm dialog at (343, 221) on xpath=//button[@onclick='jsConfirm()']
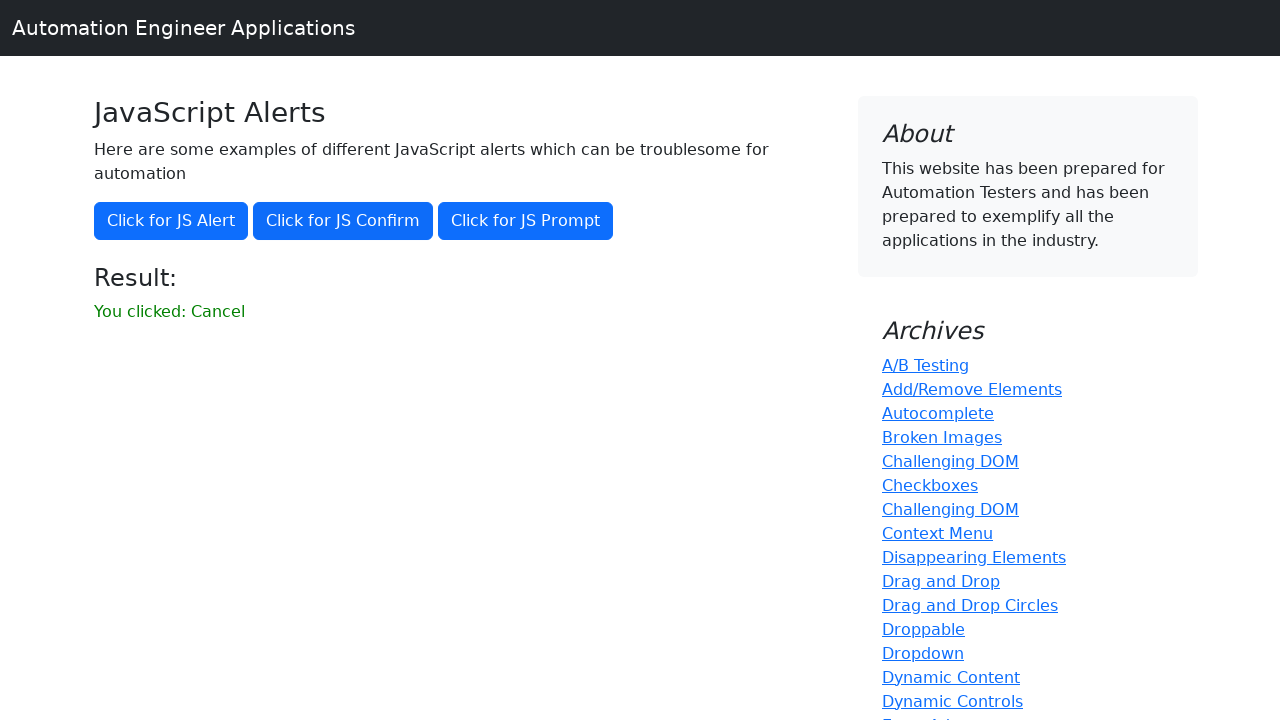

Set up dialog handler to dismiss dialogs with Cancel
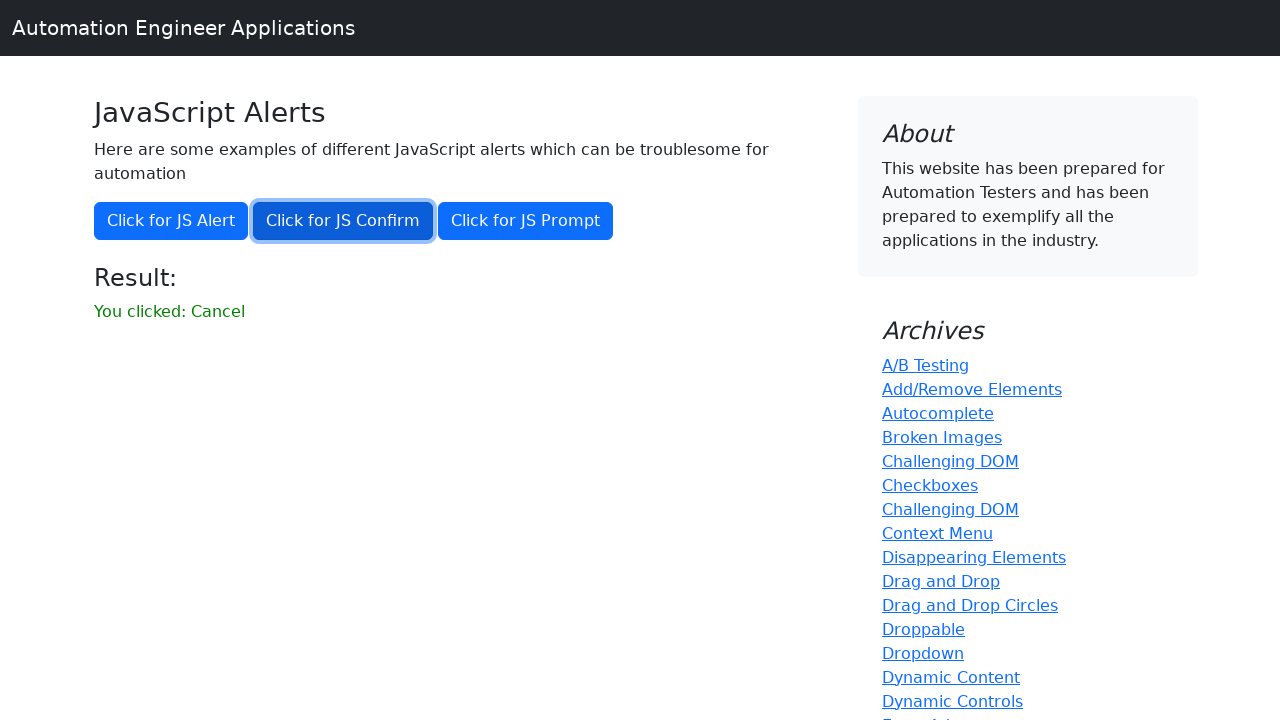

Clicked confirm button and dismissed the dialog with Cancel at (343, 221) on xpath=//button[@onclick='jsConfirm()']
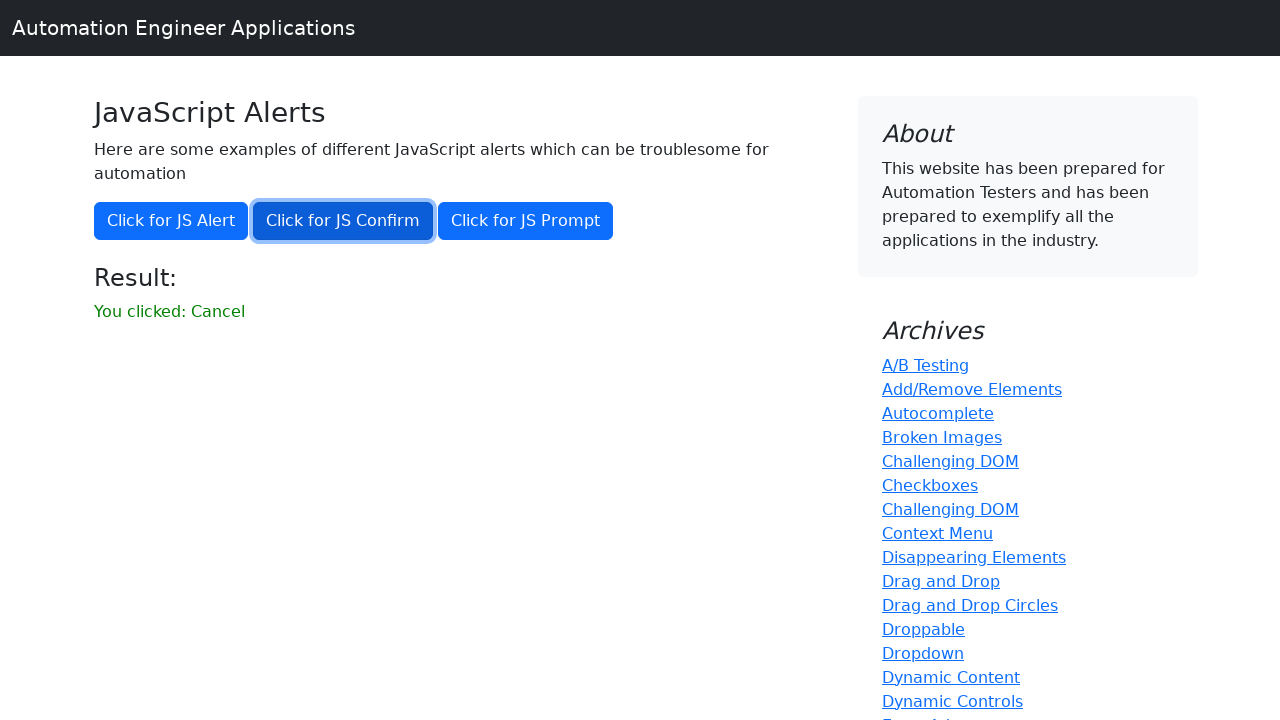

Located result message element
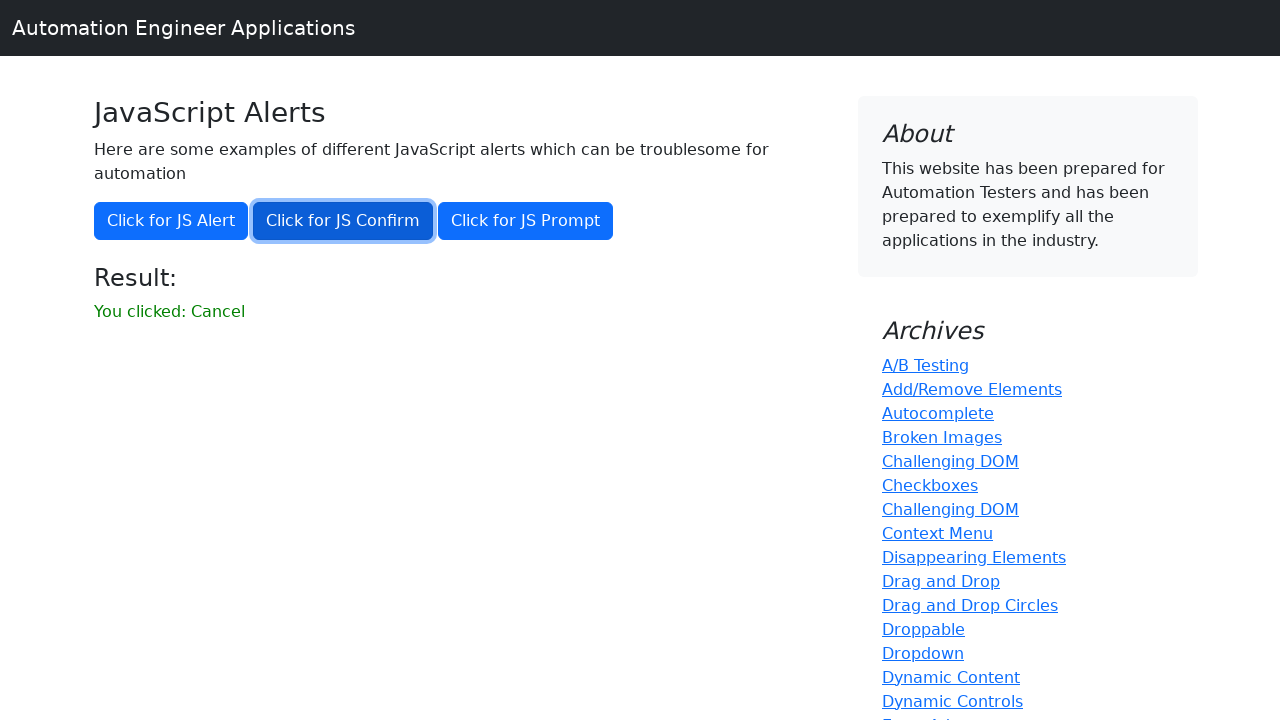

Verified that result message shows 'You clicked: Cancel'
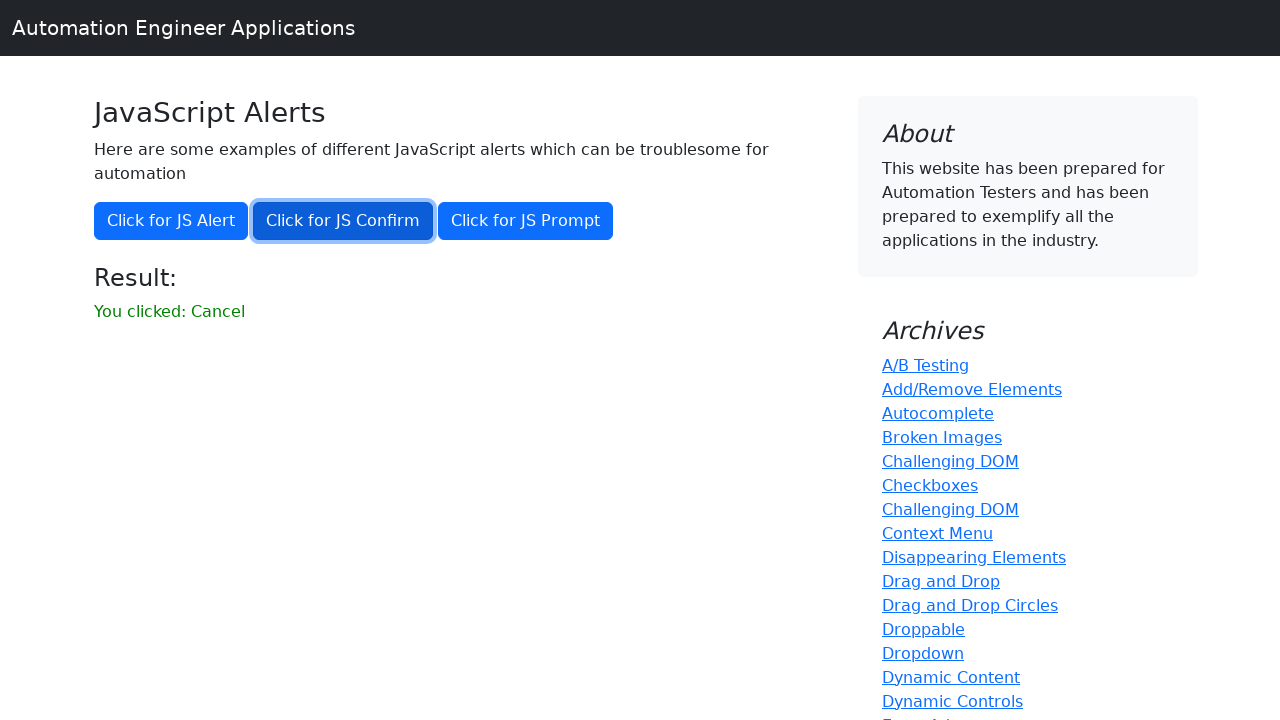

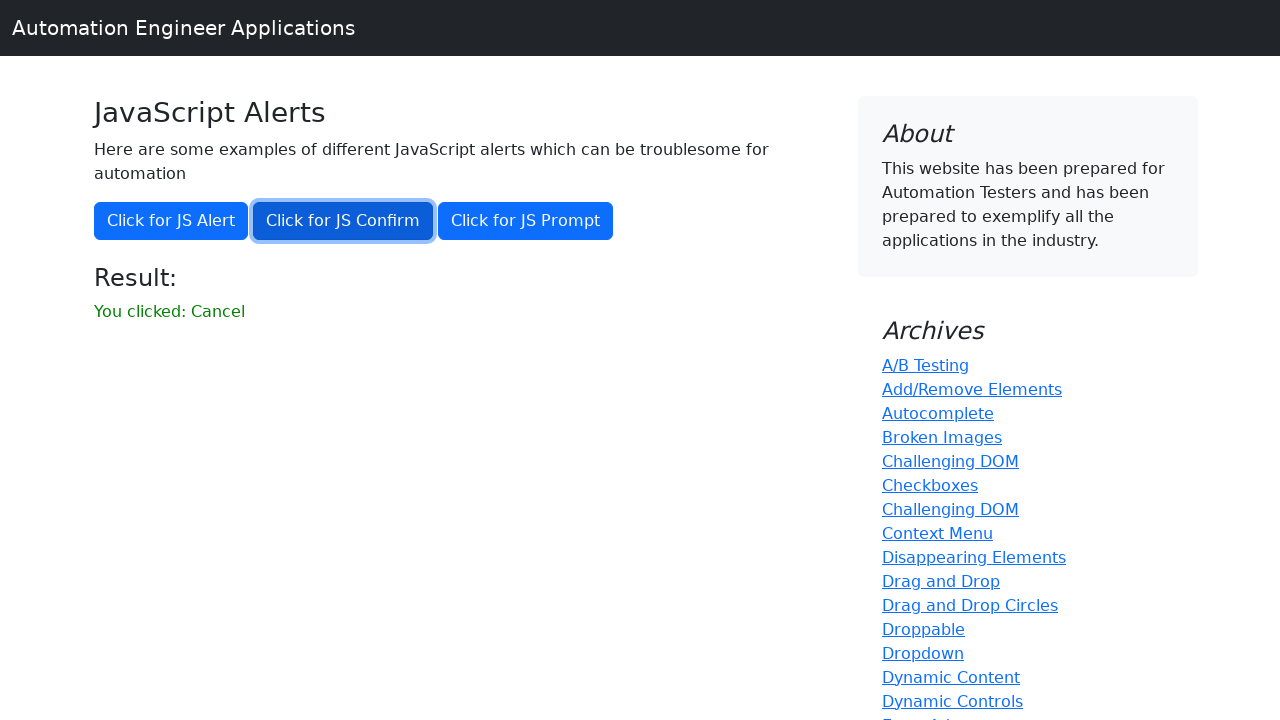